Tests file download functionality by navigating to a download page, clicking the first download link, and verifying that a file is successfully downloaded.

Starting URL: https://the-internet.herokuapp.com/download

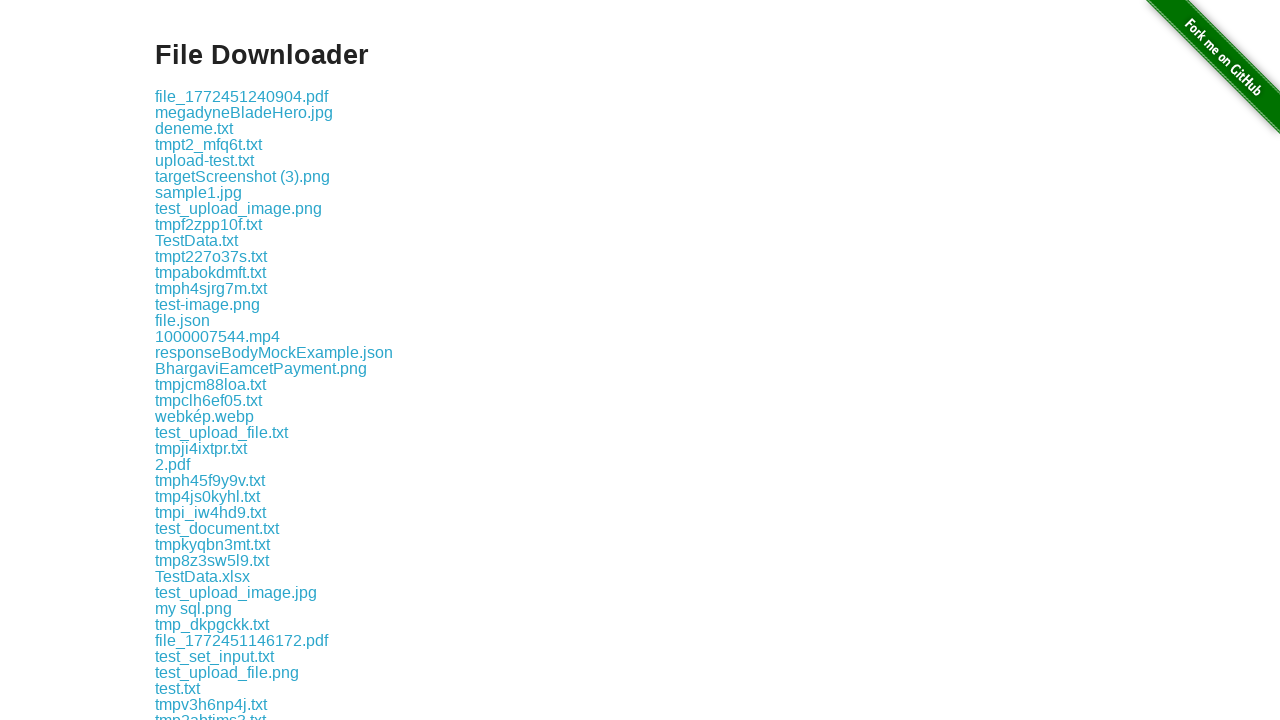

Navigated to the download page
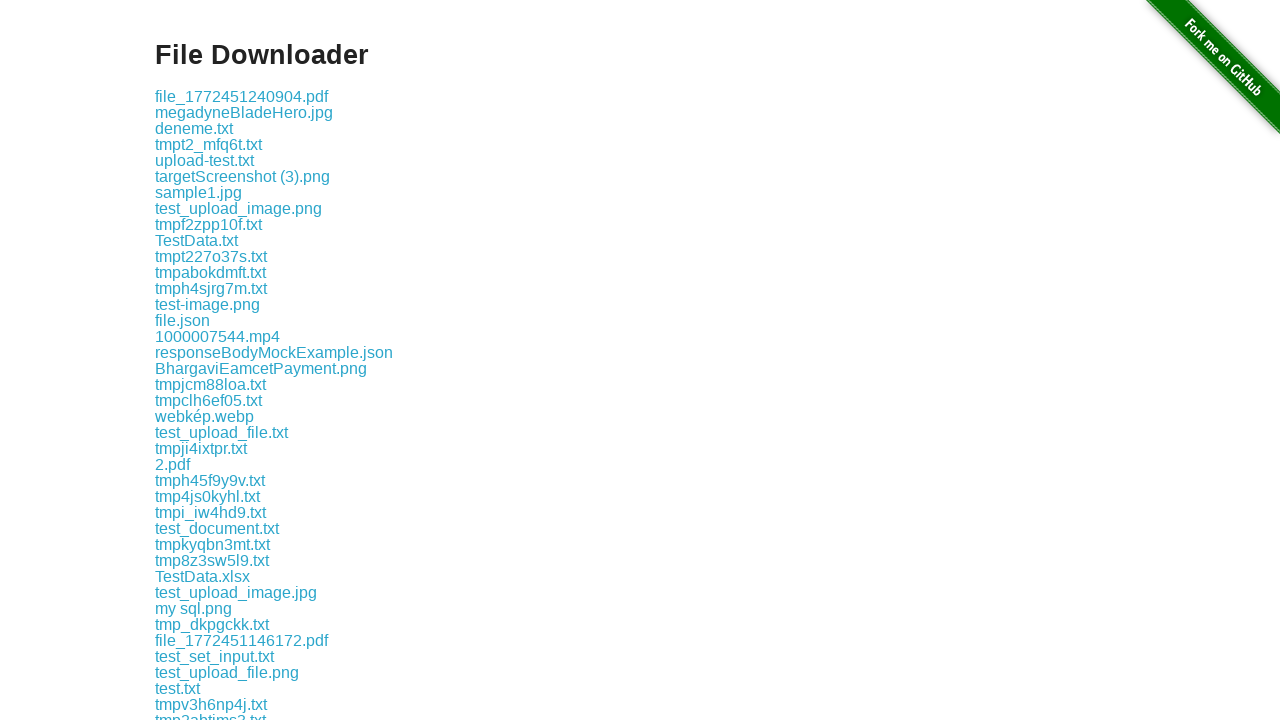

Clicked the first download link at (242, 96) on .example a
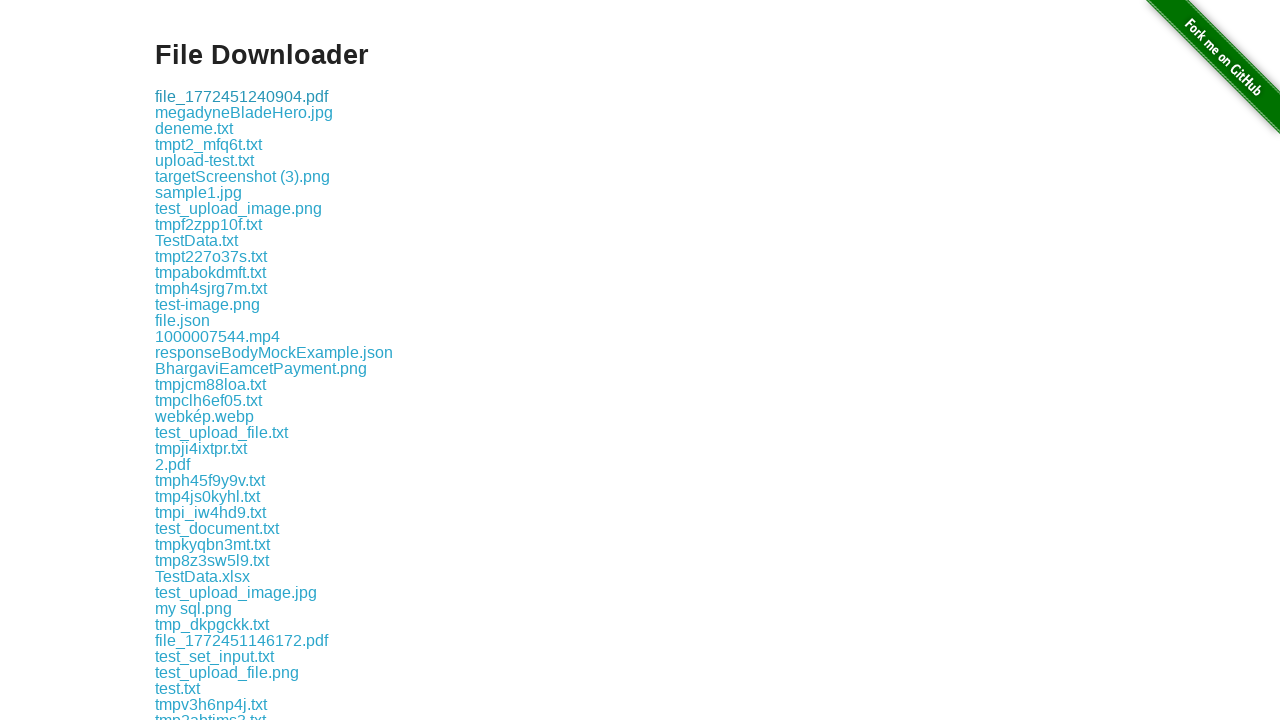

Download completed successfully
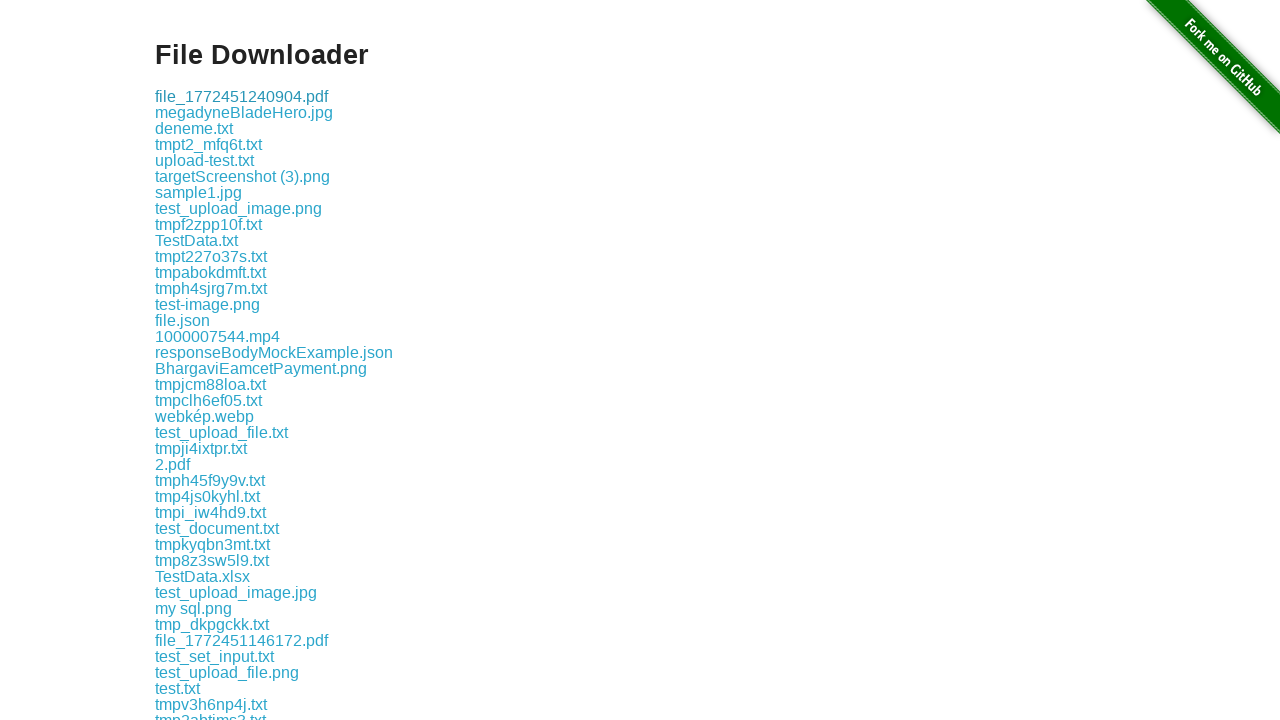

Verified that downloaded file has a valid path
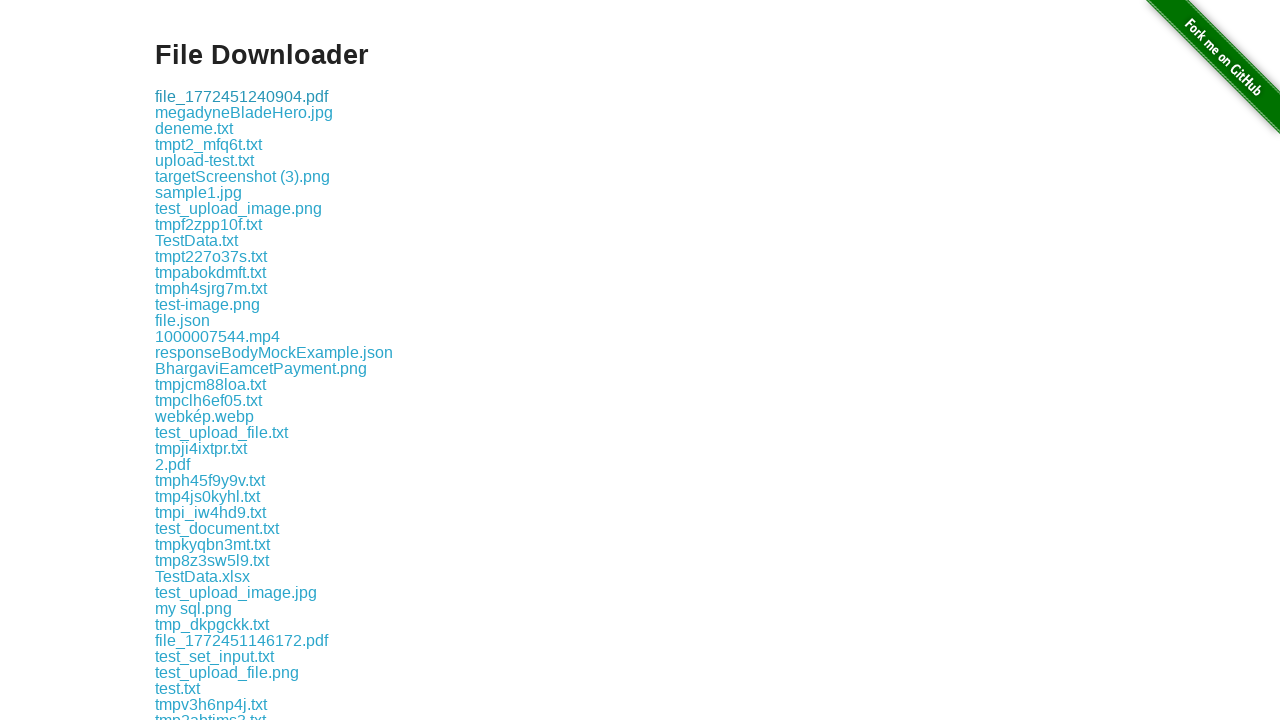

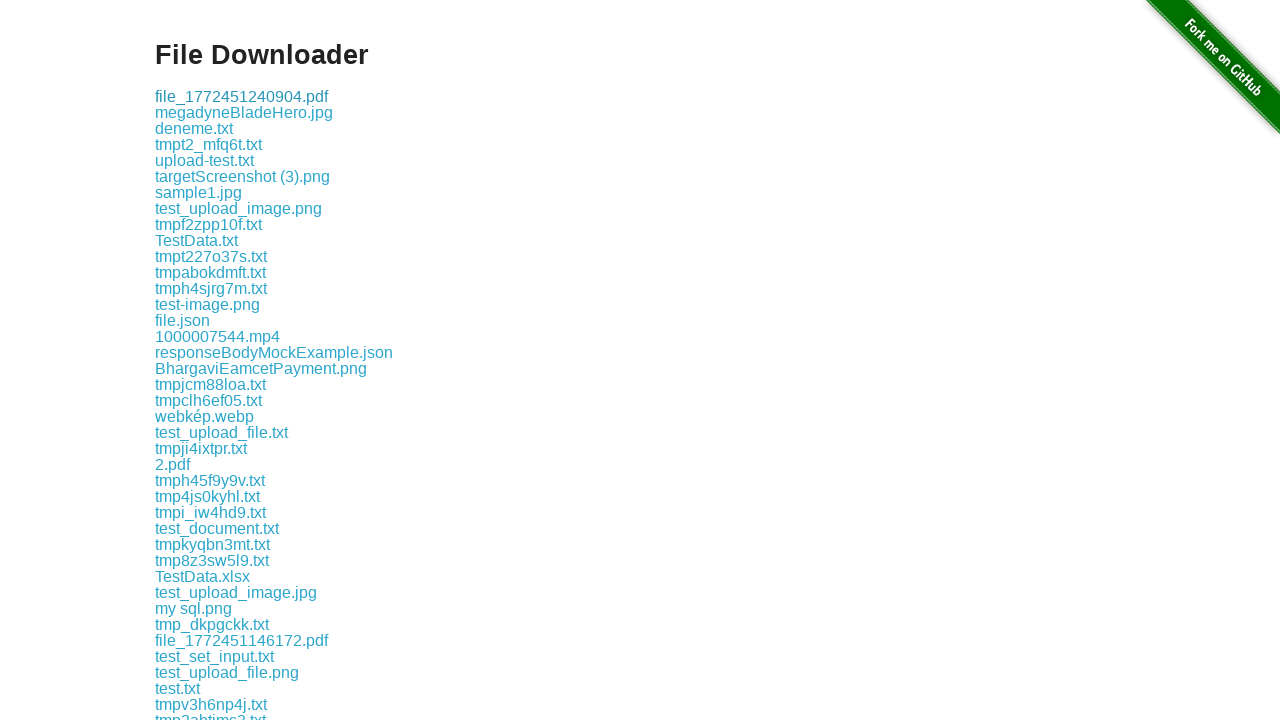